Scrolls down the webpage by 1000 pixels and demonstrates various scrolling operations

Starting URL: https://money.rediff.com/gainers/bse/daily/groupall

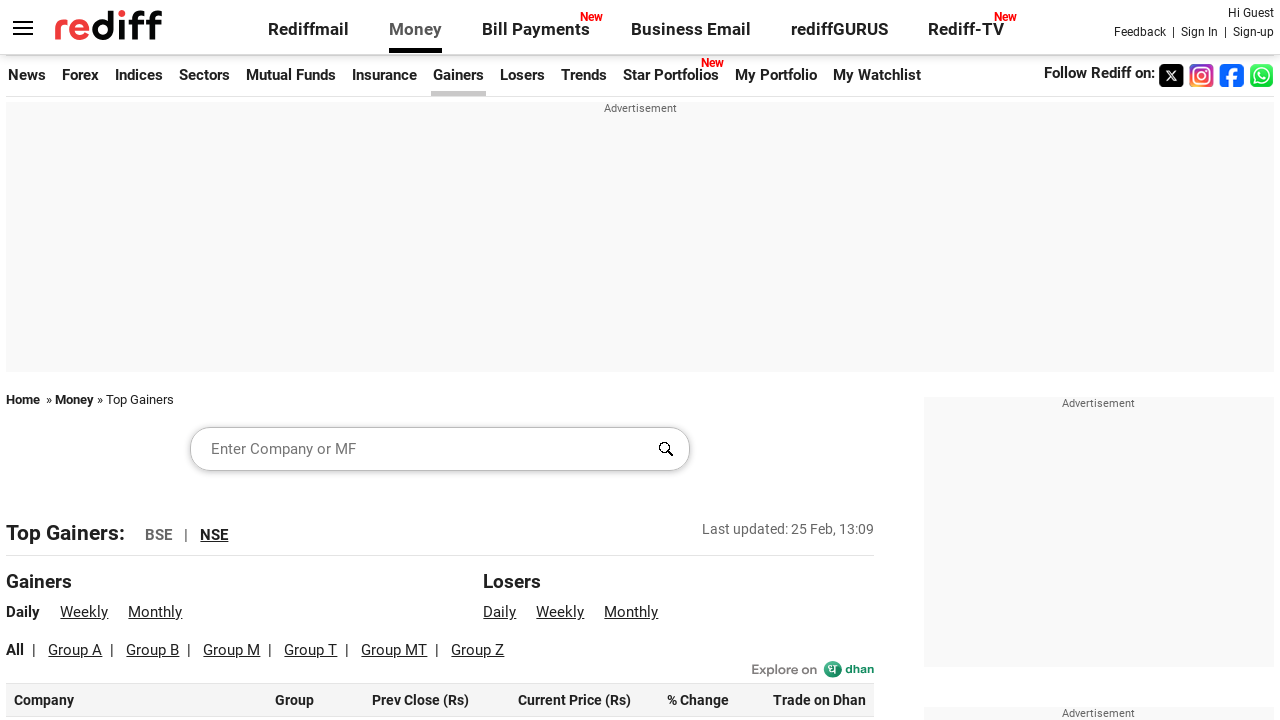

Scrolled down the webpage by 1000 pixels
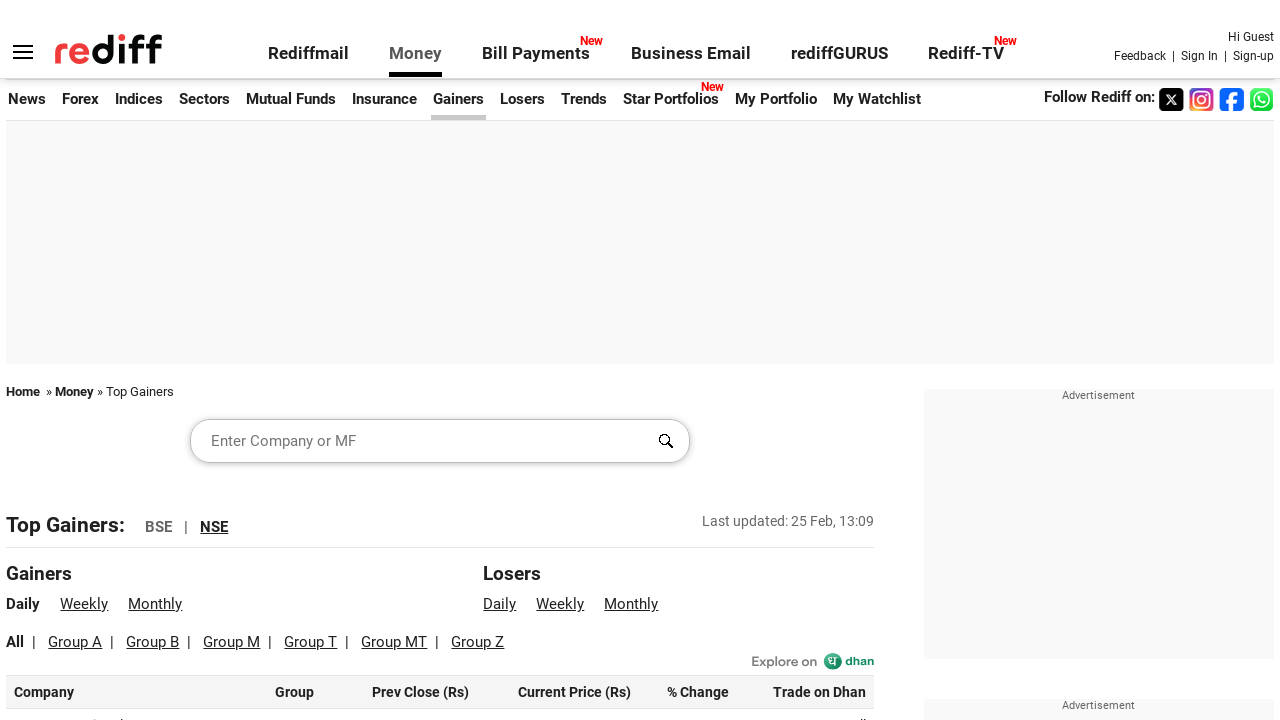

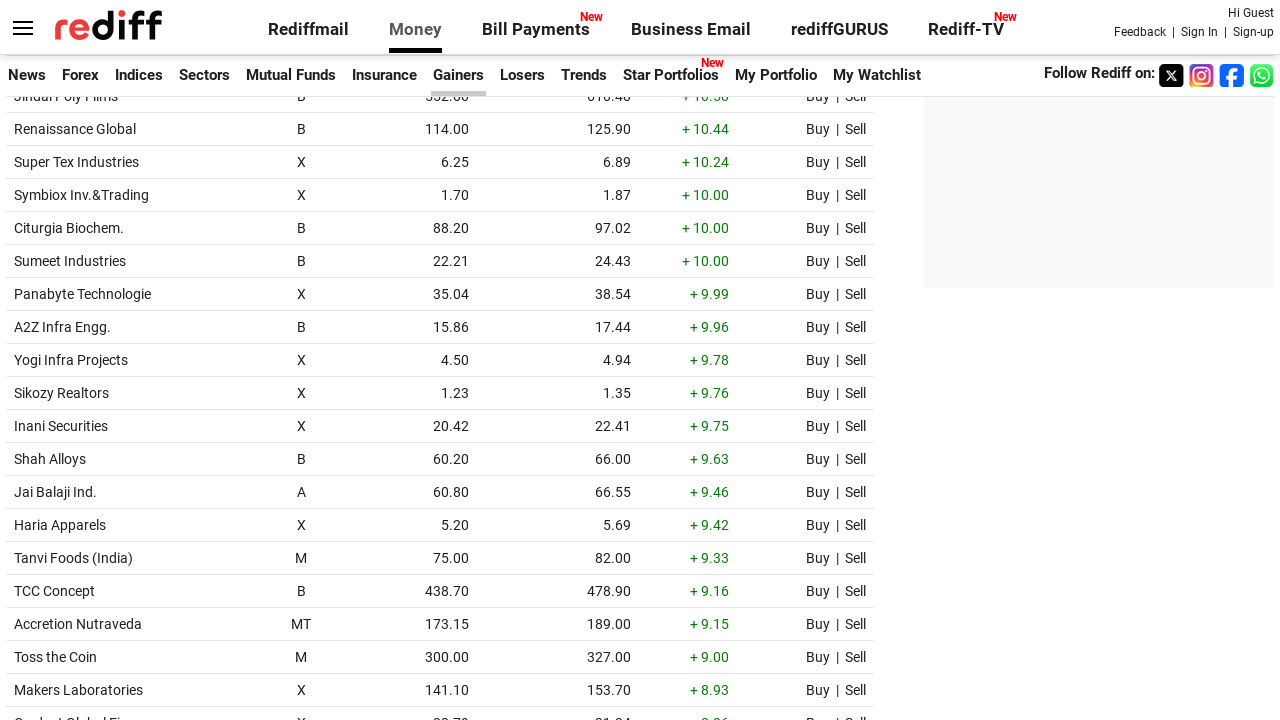